Tests window handling by clicking a link that opens a new window, switching to the new window, and then switching back to the original window

Starting URL: http://the-internet.herokuapp.com/windows

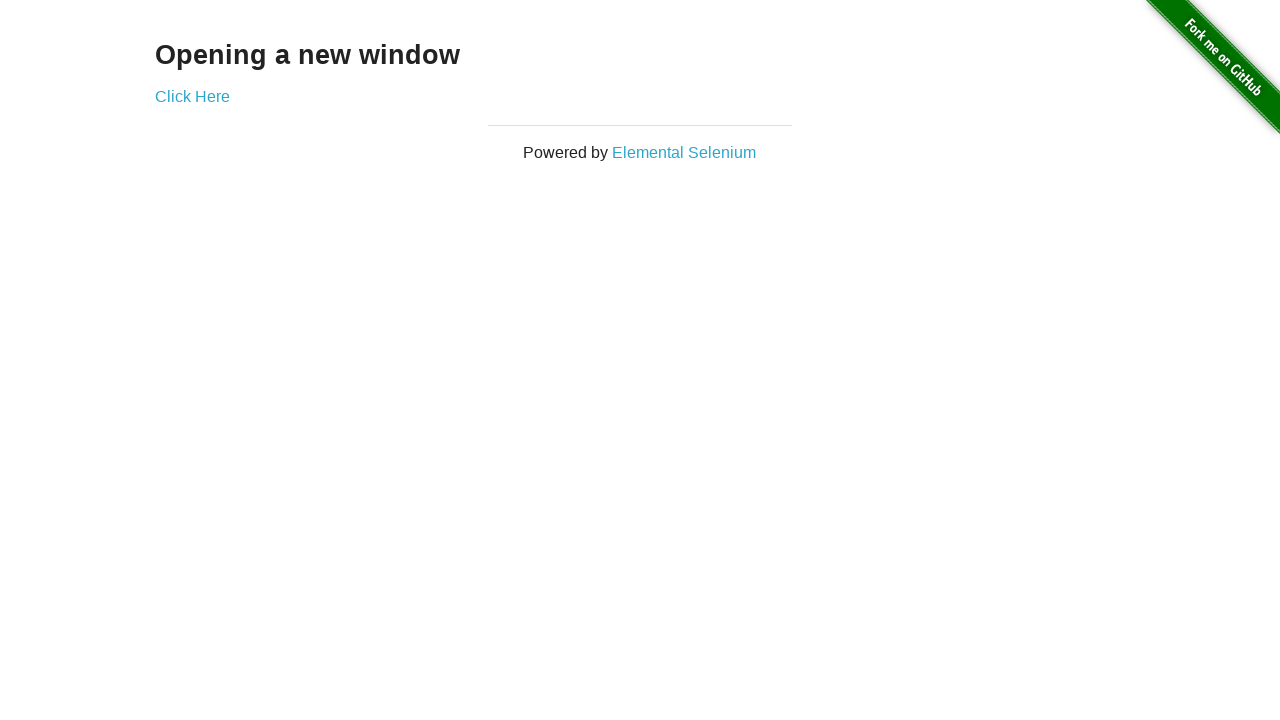

Verified initial page title is 'The Internet'
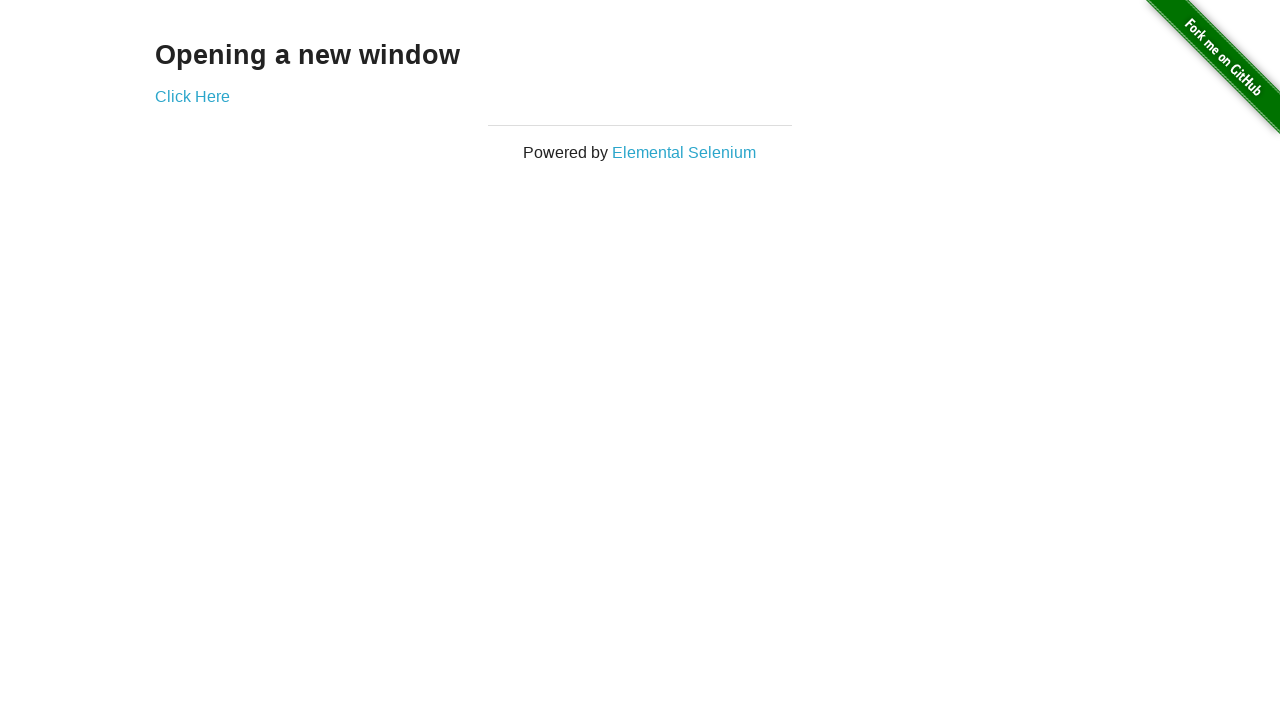

Clicked 'Click Here' link to open new window at (192, 96) on xpath=//a[contains(text(),'Click Here')]
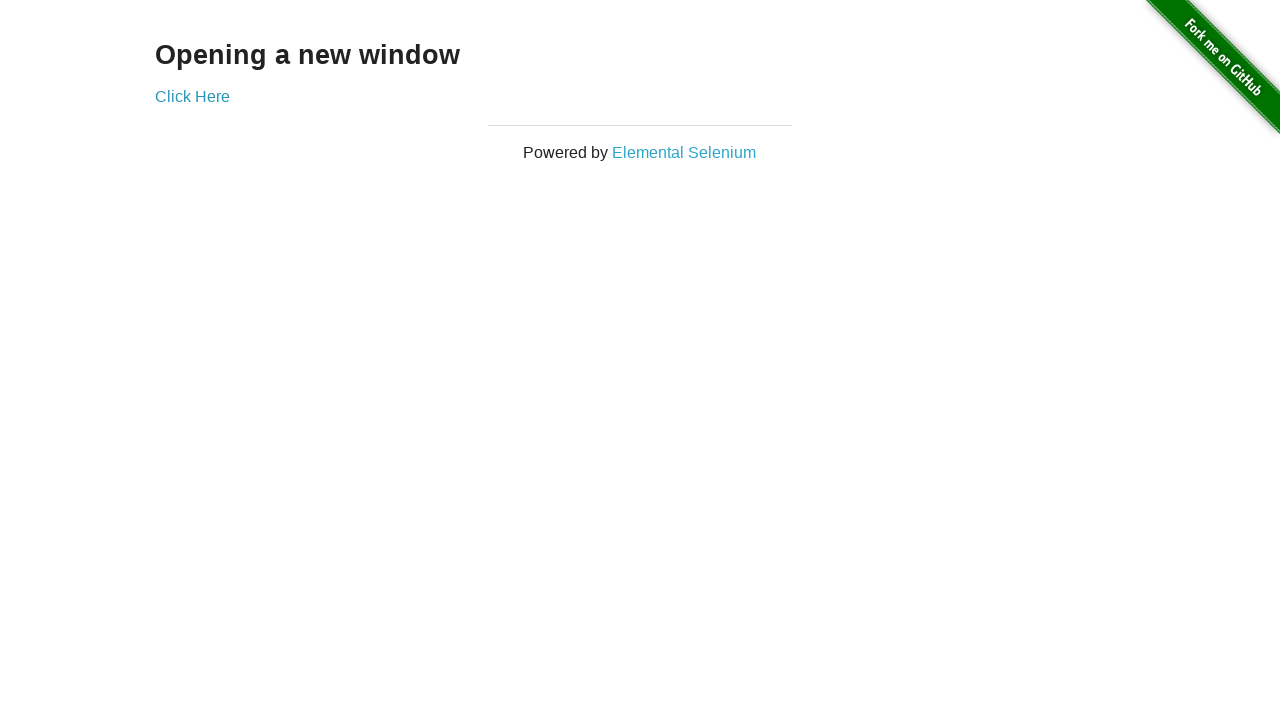

Retrieved new window page object
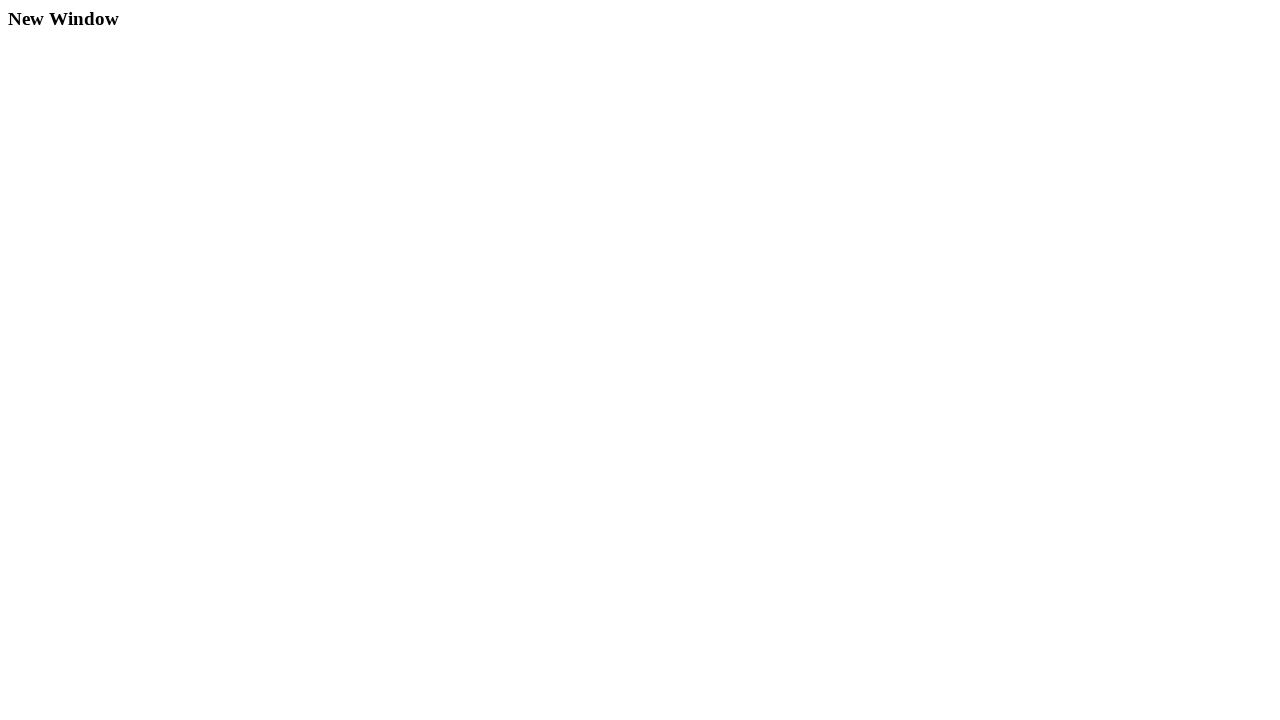

New window finished loading
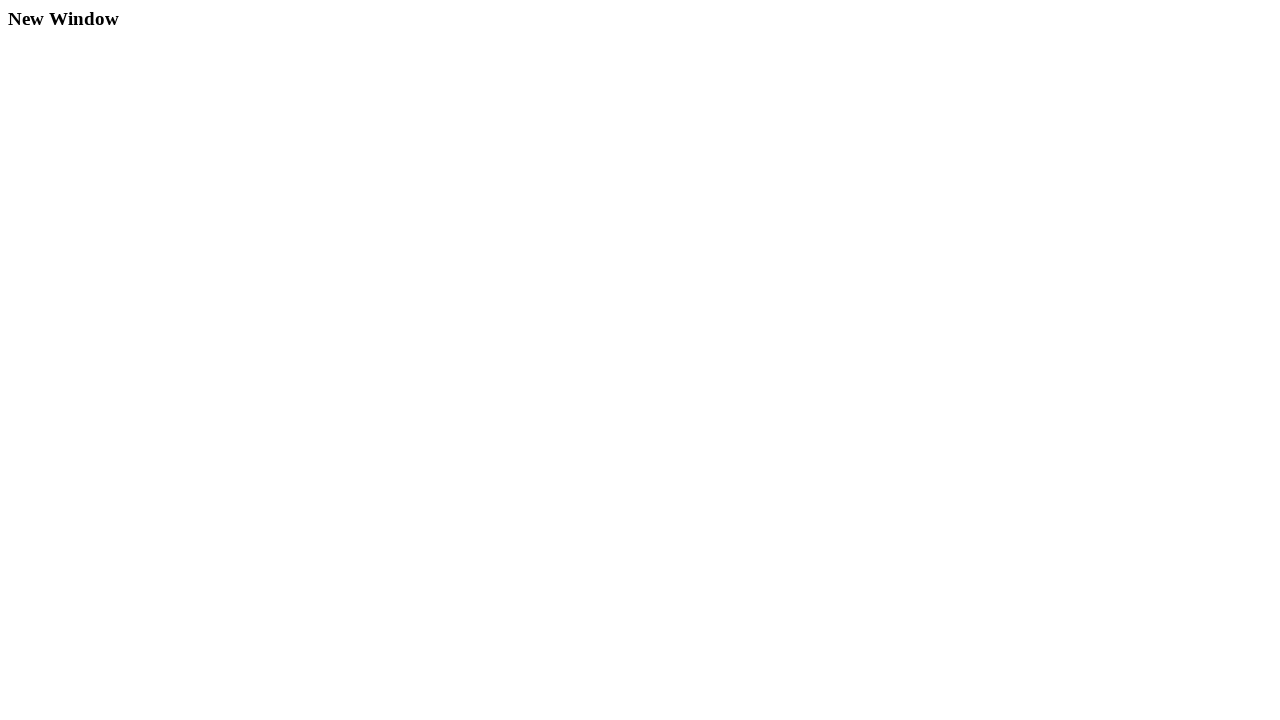

Verified new window title is 'New Window'
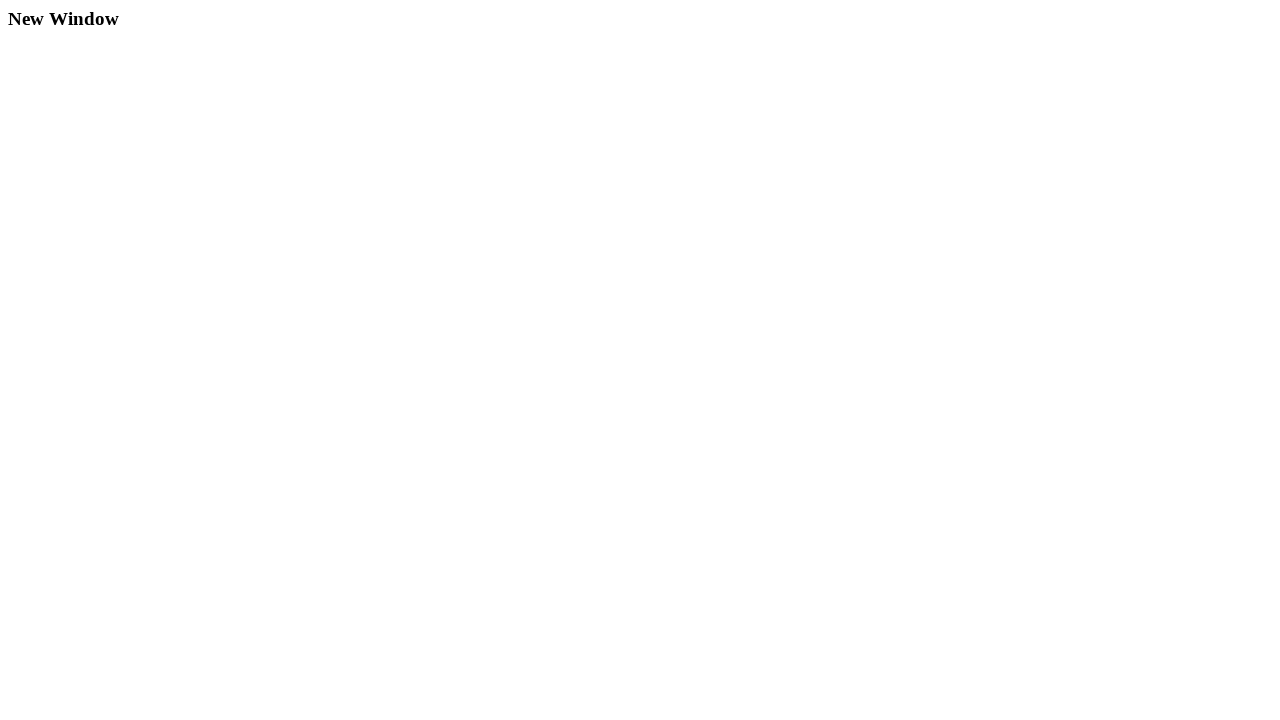

Verified switched back to original page with title 'The Internet'
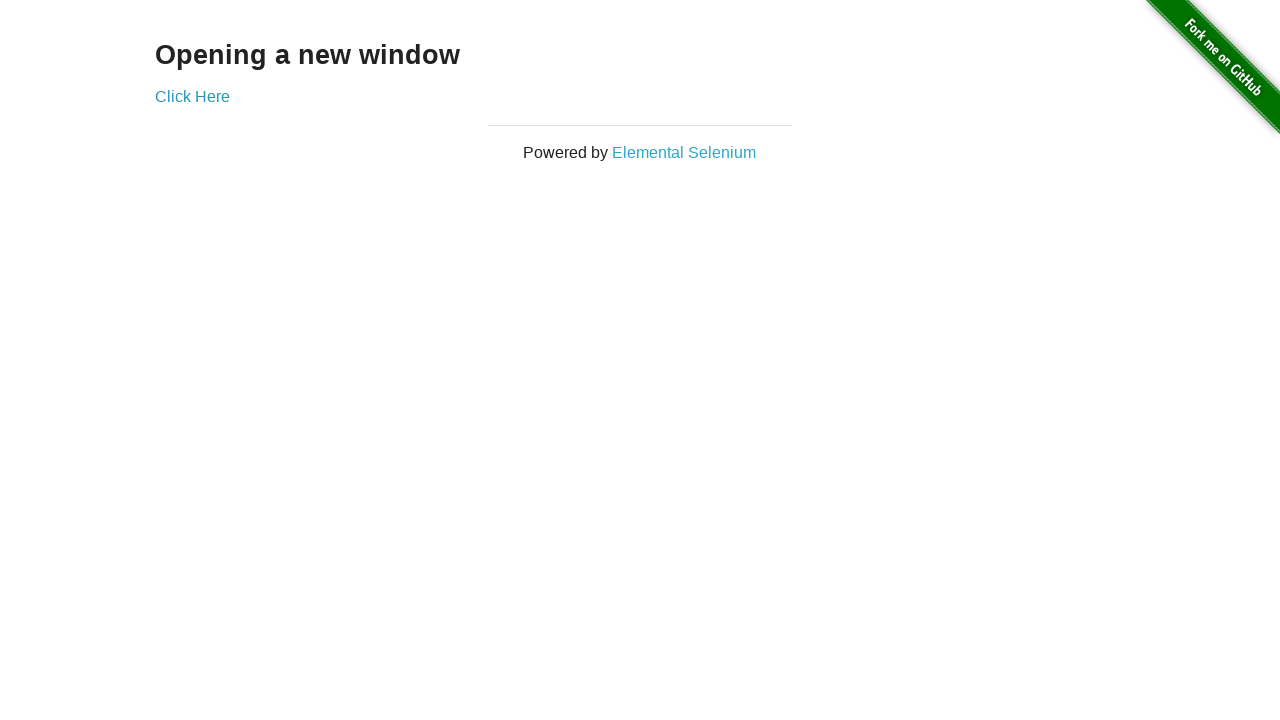

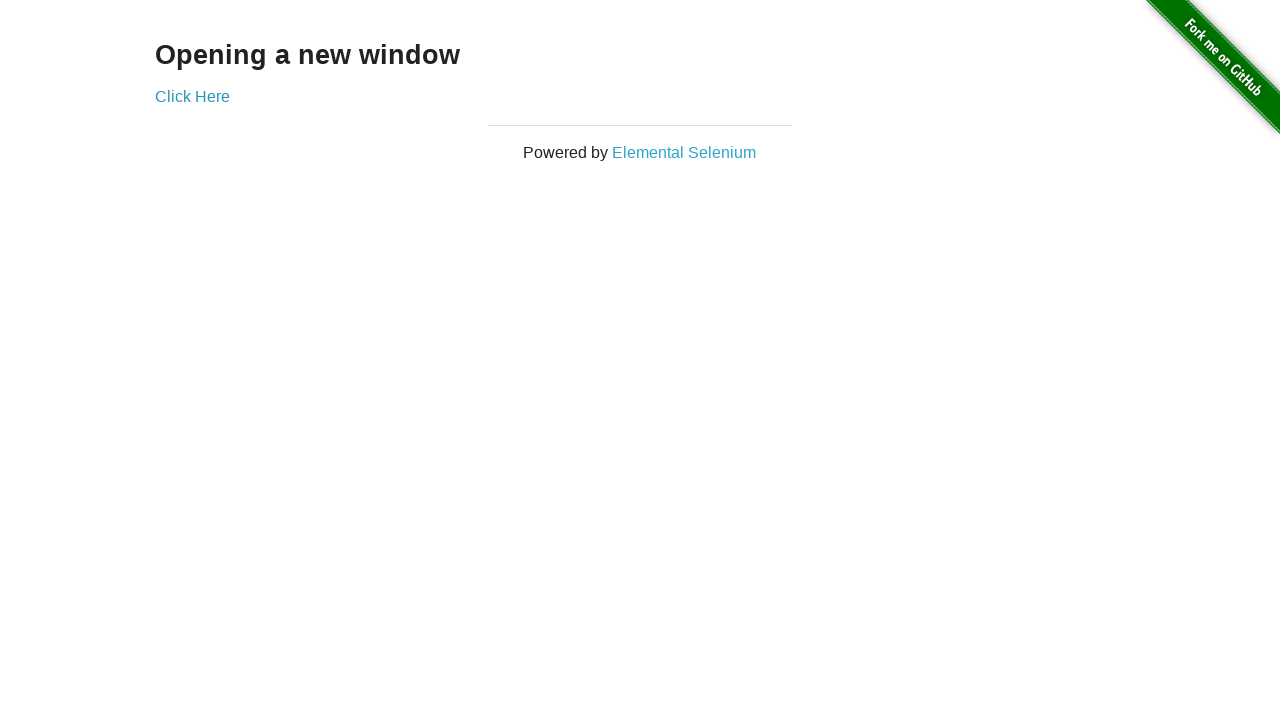